Tests checkbox interaction on a webpage by checking a checkbox and verifying the confirmation message is displayed.

Starting URL: https://test.k6.io/browser.php

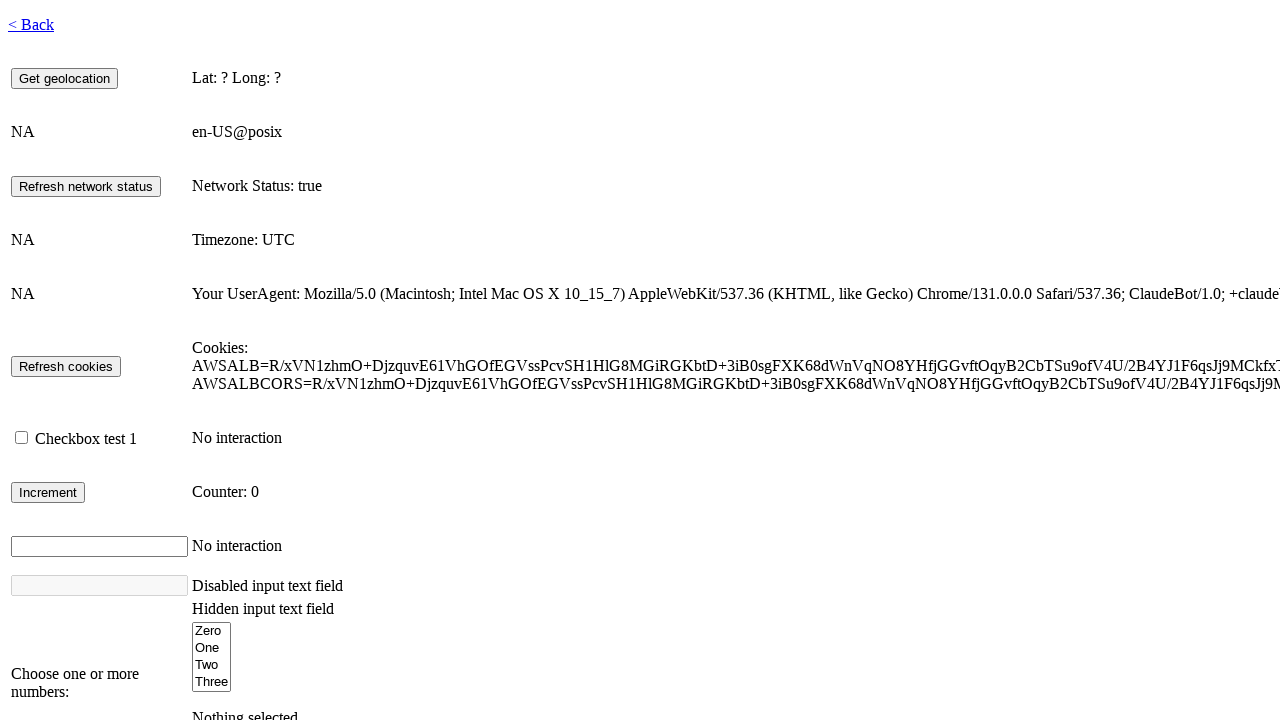

Checked the checkbox element #checkbox1 at (22, 438) on #checkbox1
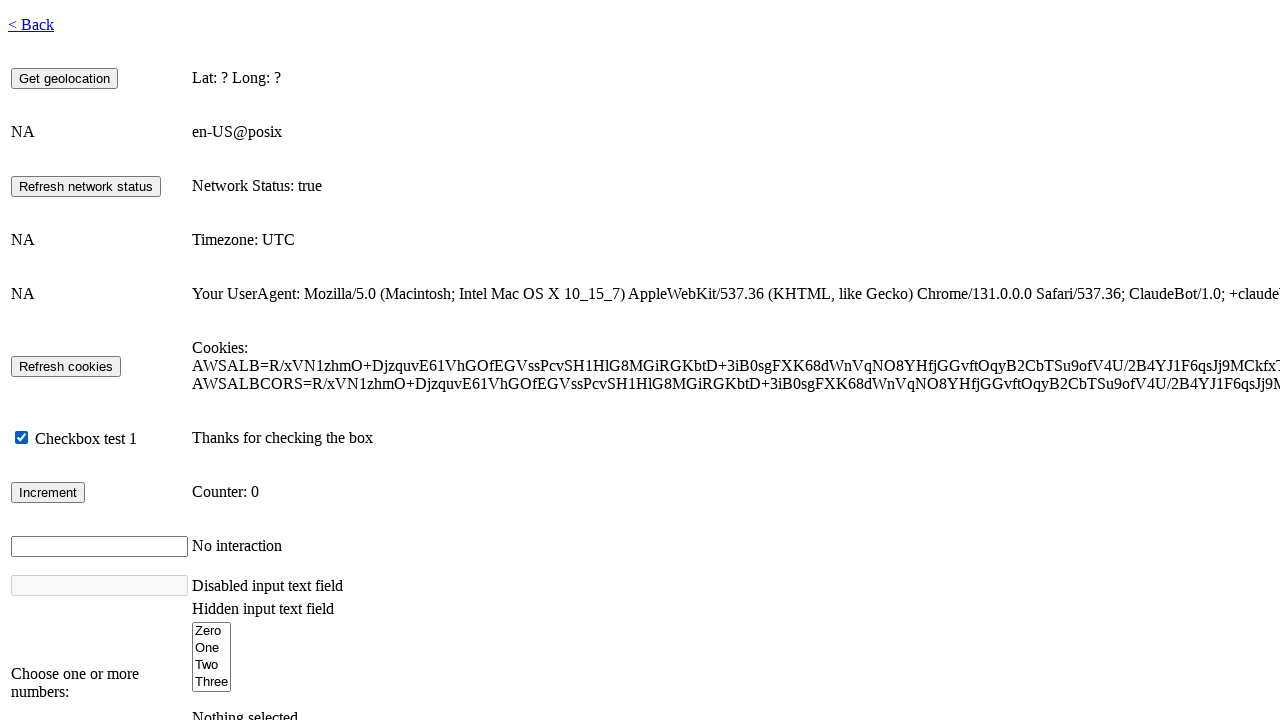

Waited for confirmation message display #checkbox-info-display to appear
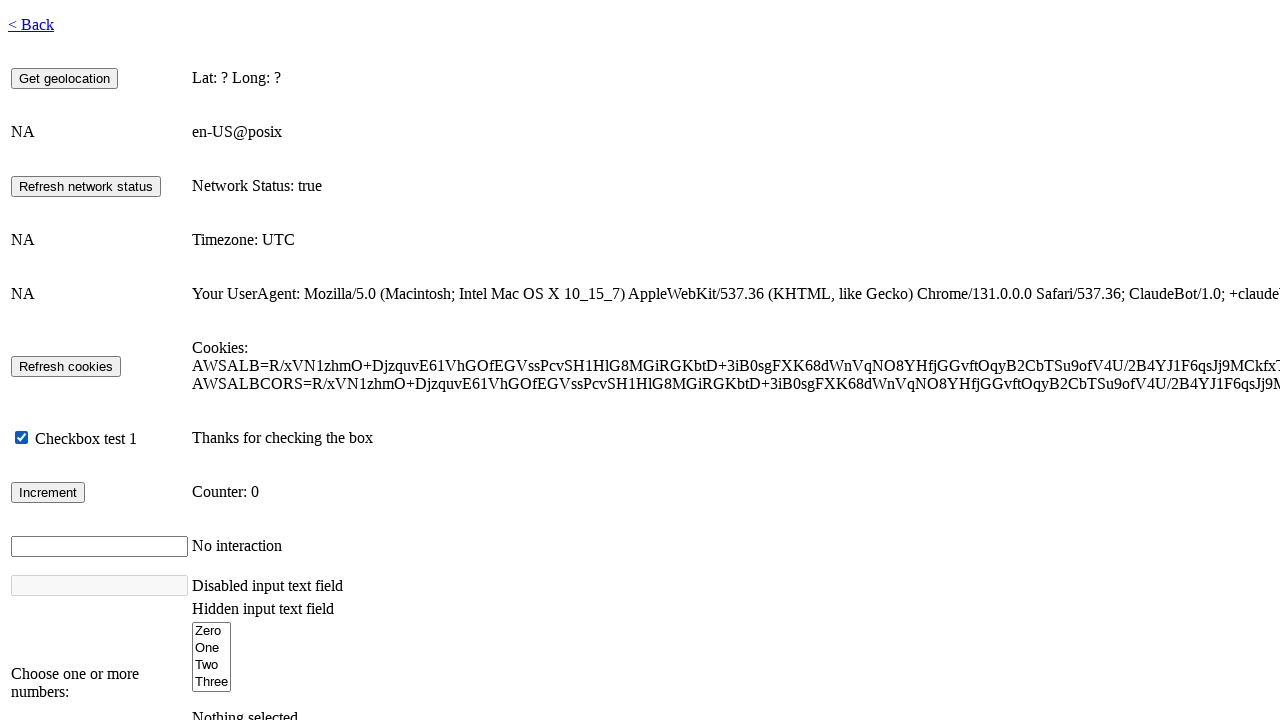

Retrieved text content from confirmation message
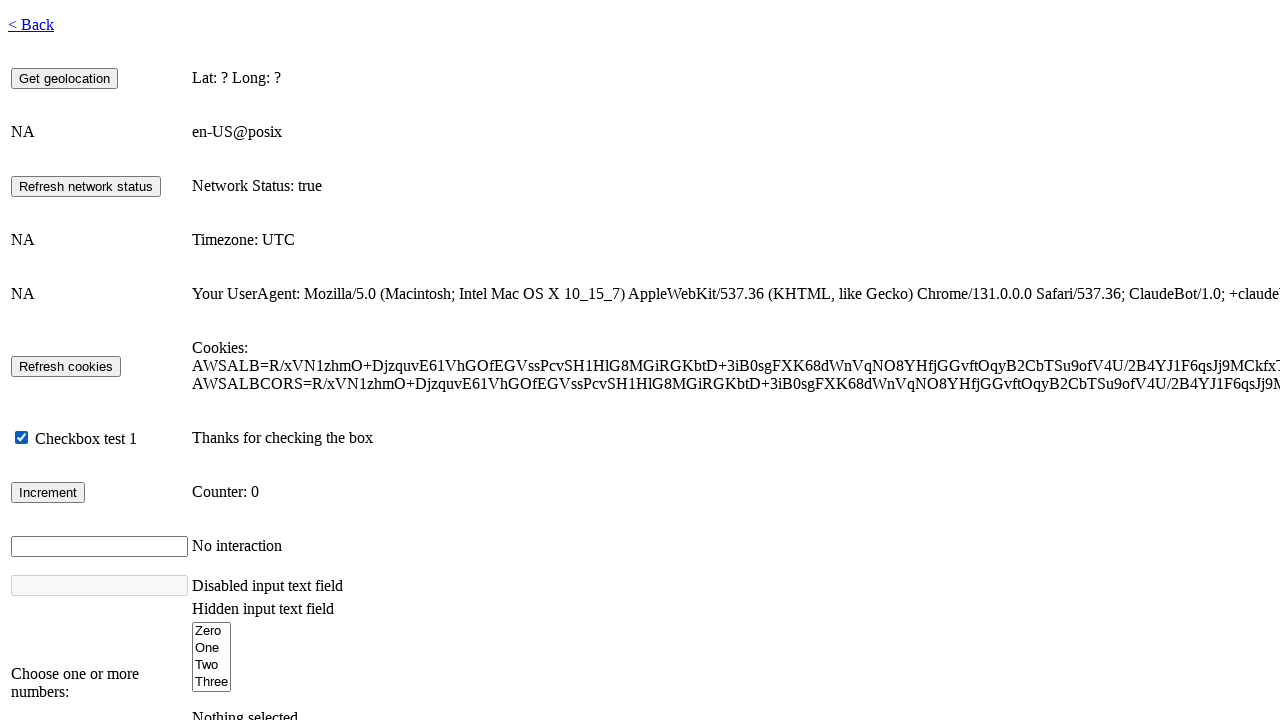

Verified confirmation message displays 'Thanks for checking the box'
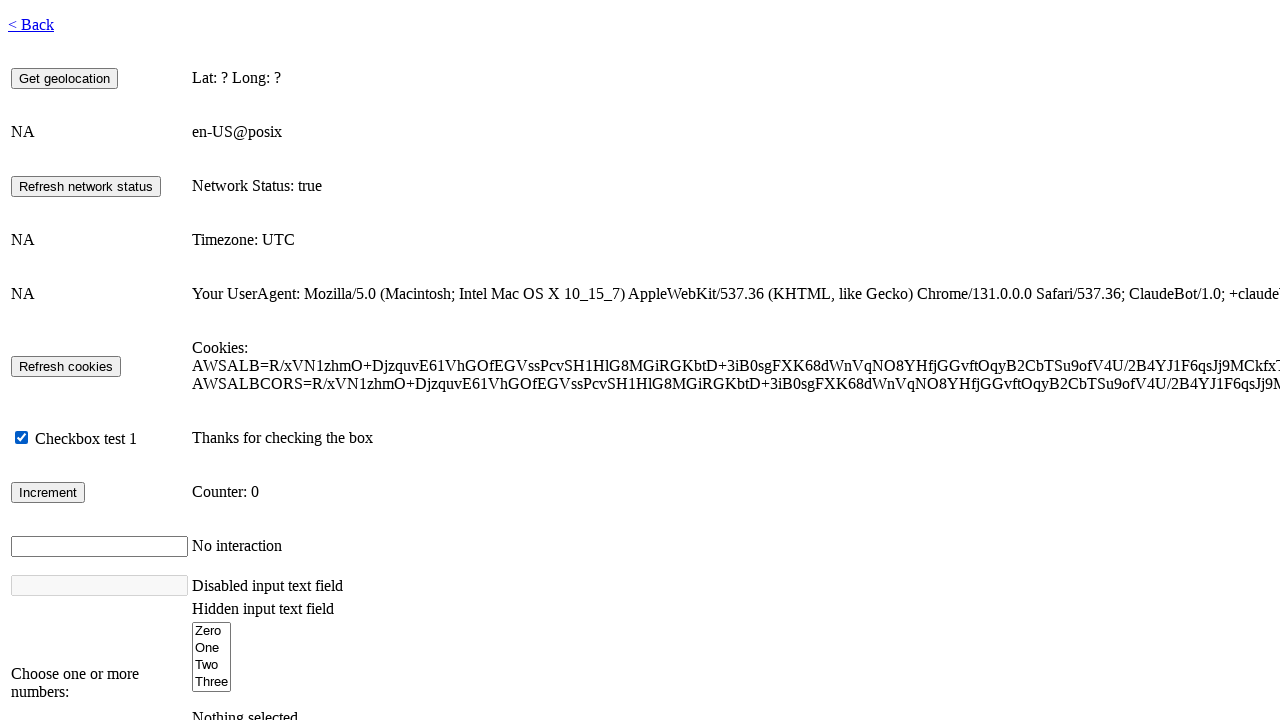

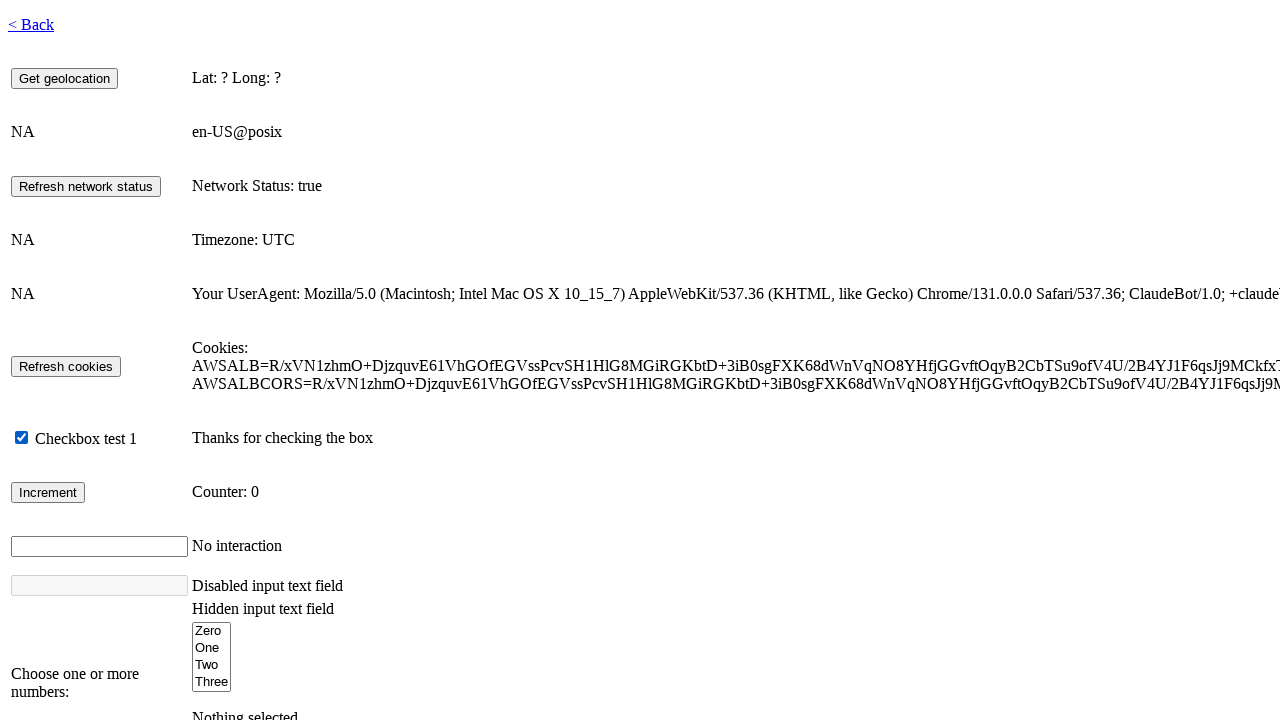